Tests registration form validation when all fields are left empty, verifying error messages appear for each required field

Starting URL: https://alada.vn/tai-khoan/dang-ky.html

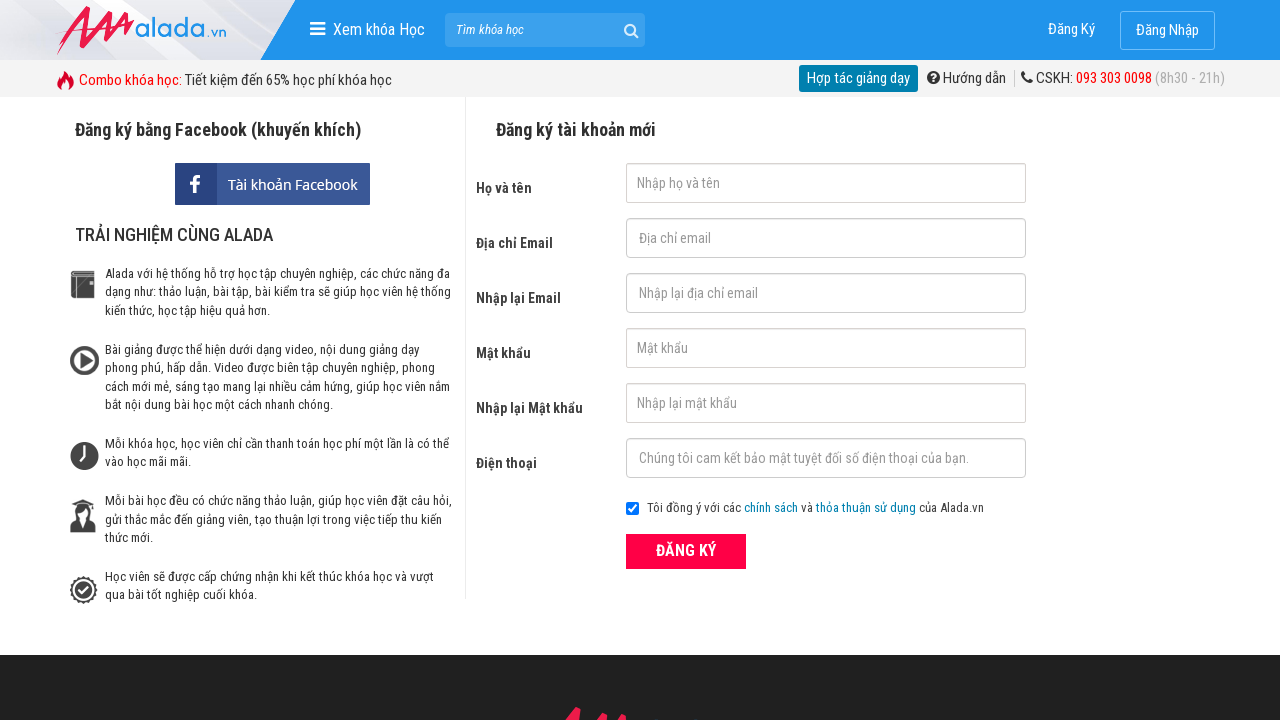

Cleared firstname field on #txtFirstname
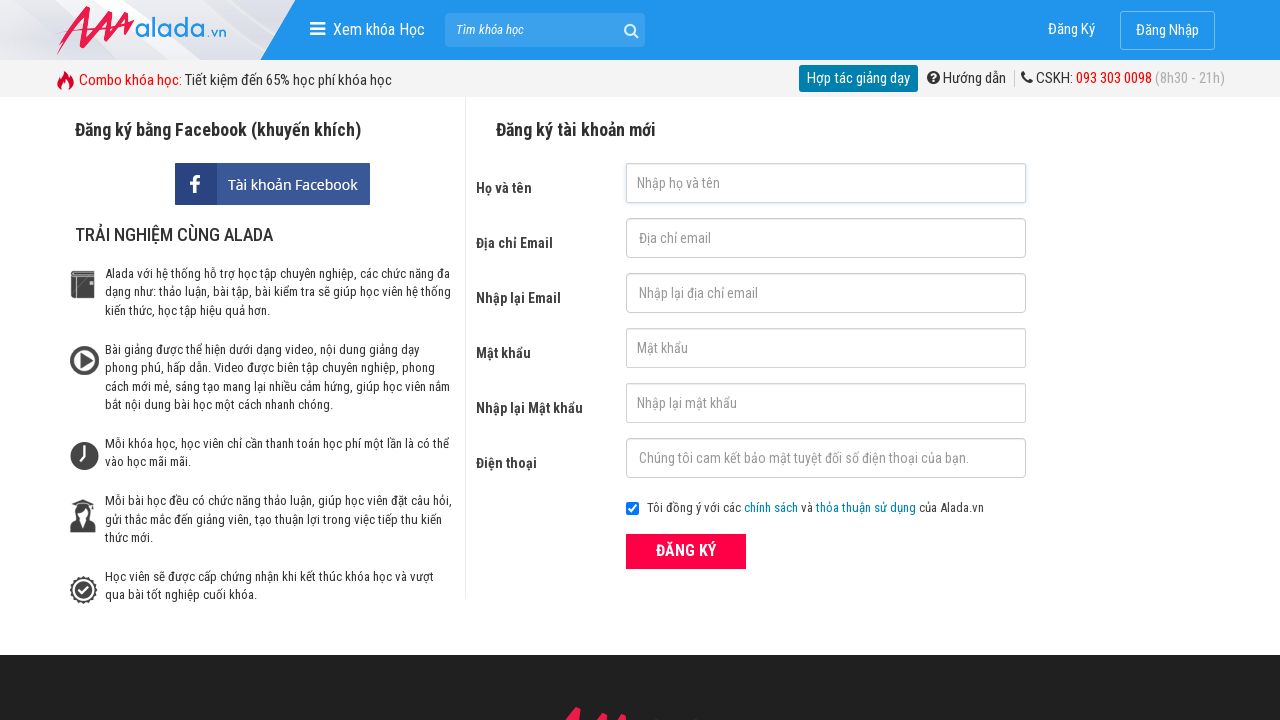

Cleared email field on #txtEmail
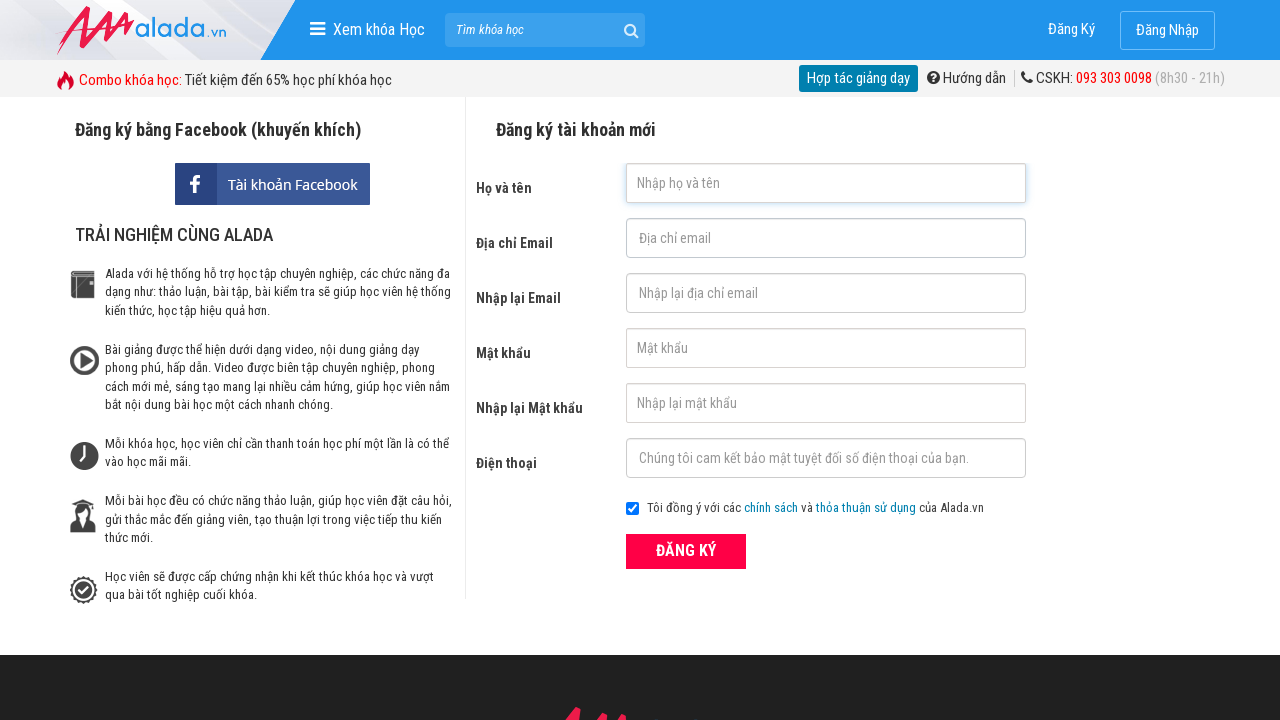

Cleared confirm email field on #txtCEmail
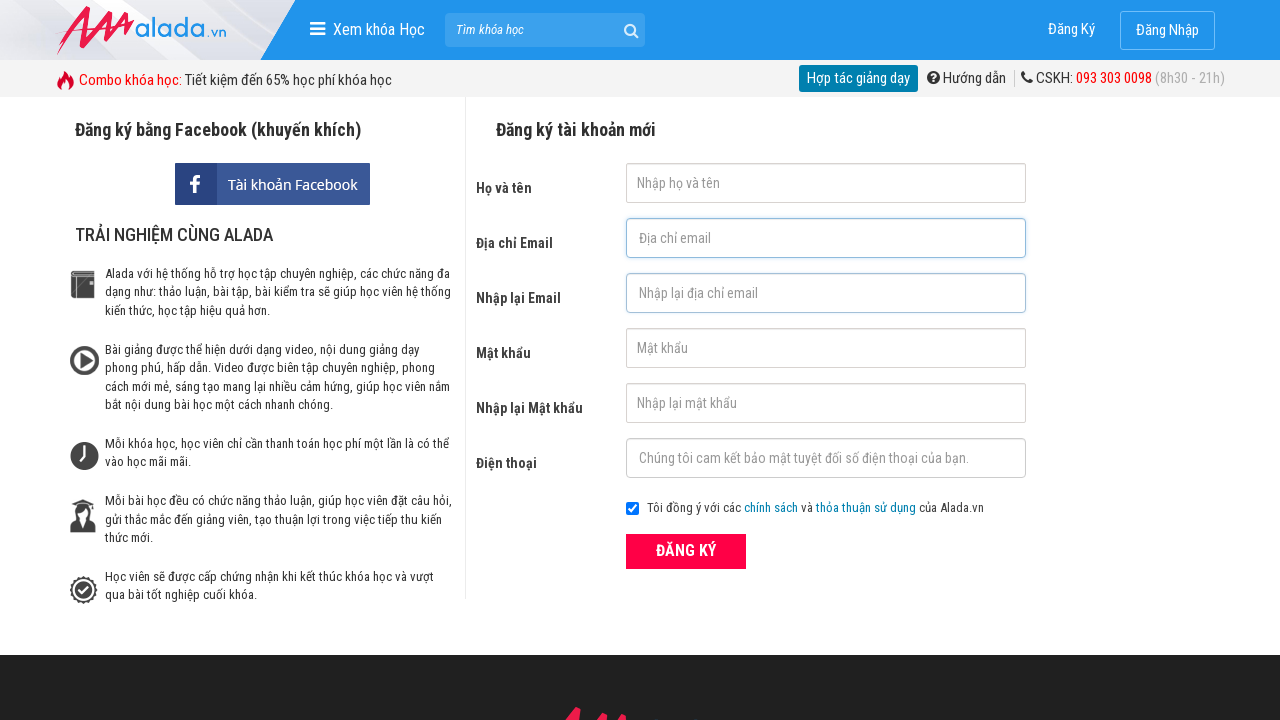

Cleared password field on #txtPassword
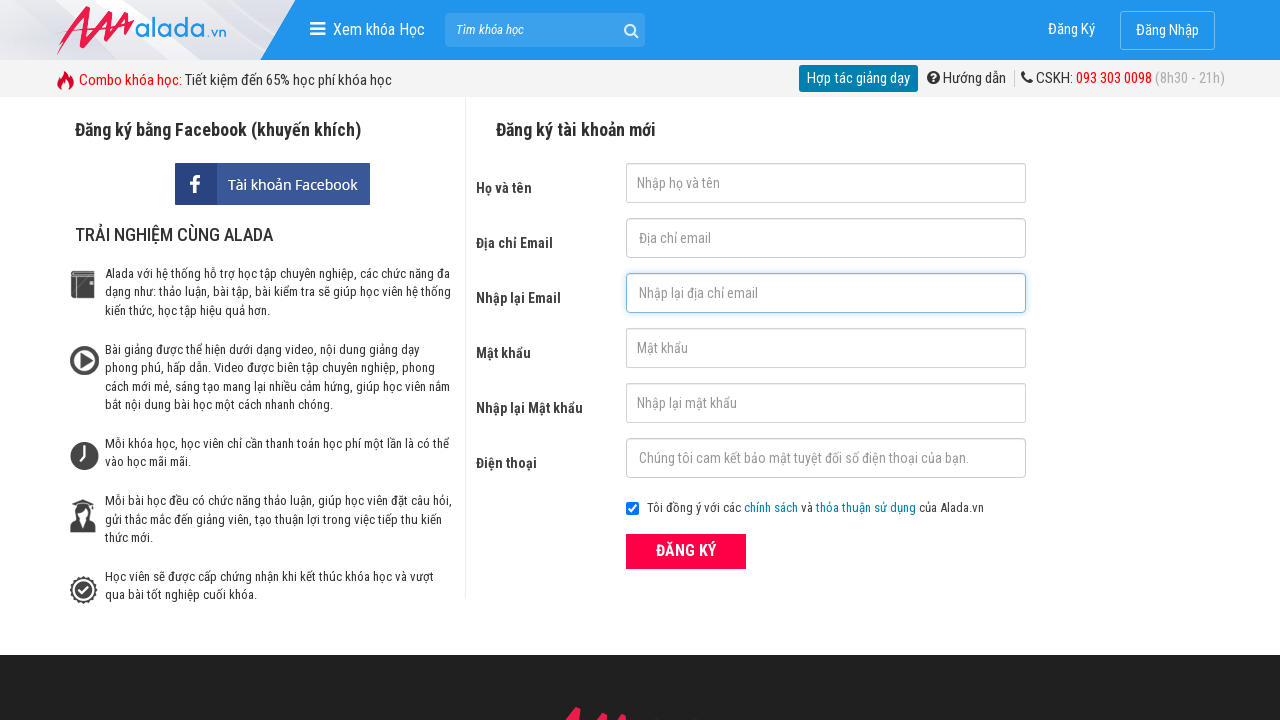

Cleared confirm password field on #txtCPassword
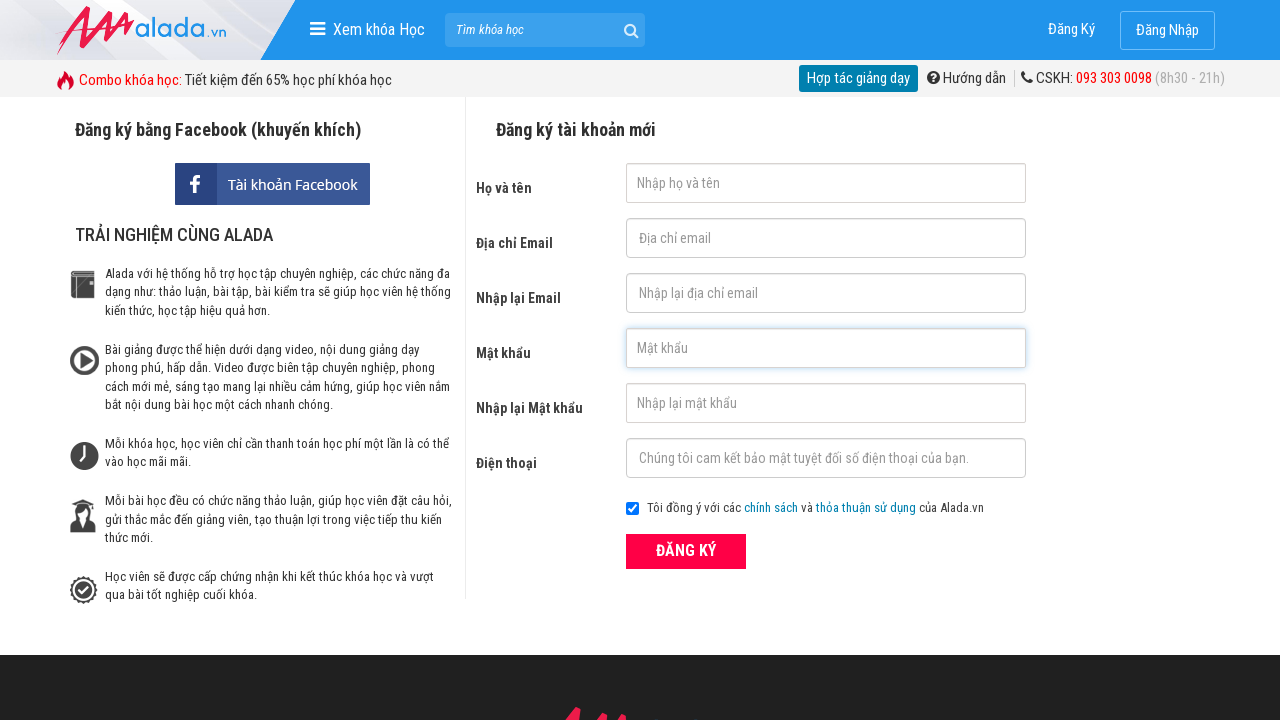

Cleared phone field on #txtPhone
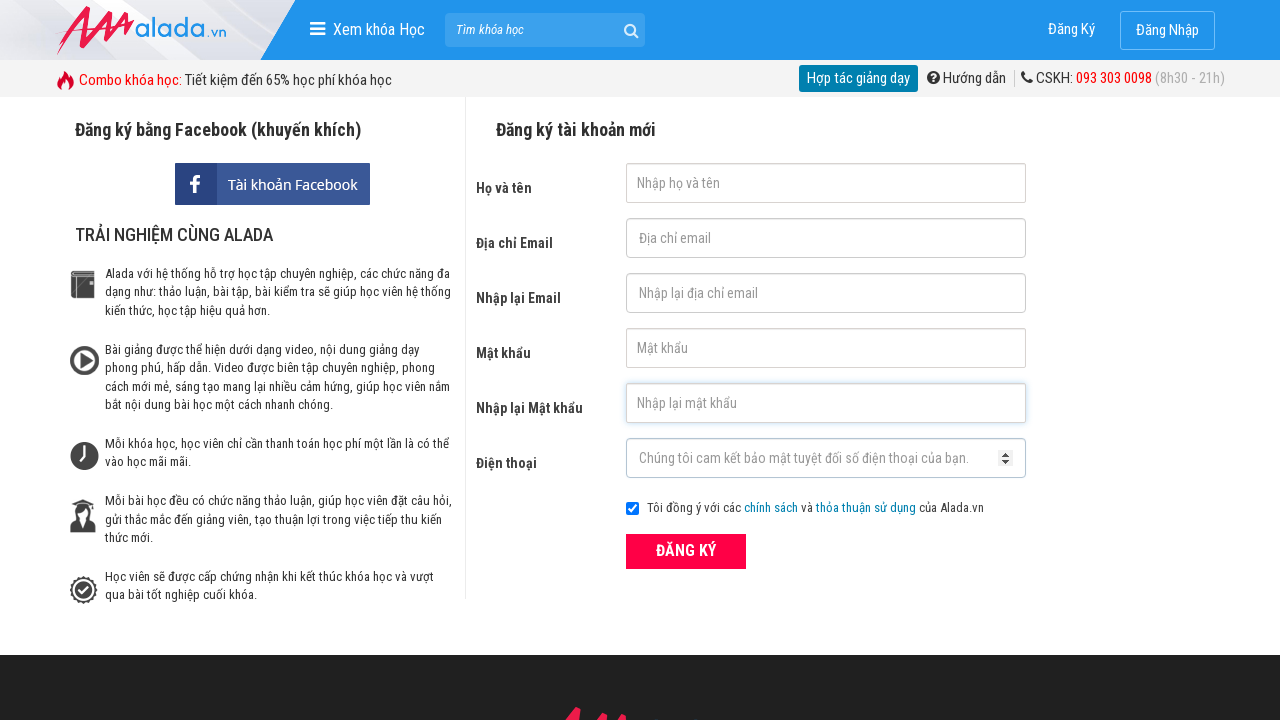

Clicked ĐĂNG KÝ (Register) button with all empty fields at (686, 551) on xpath=//form[@id='frmLogin']//button[text()='ĐĂNG KÝ']
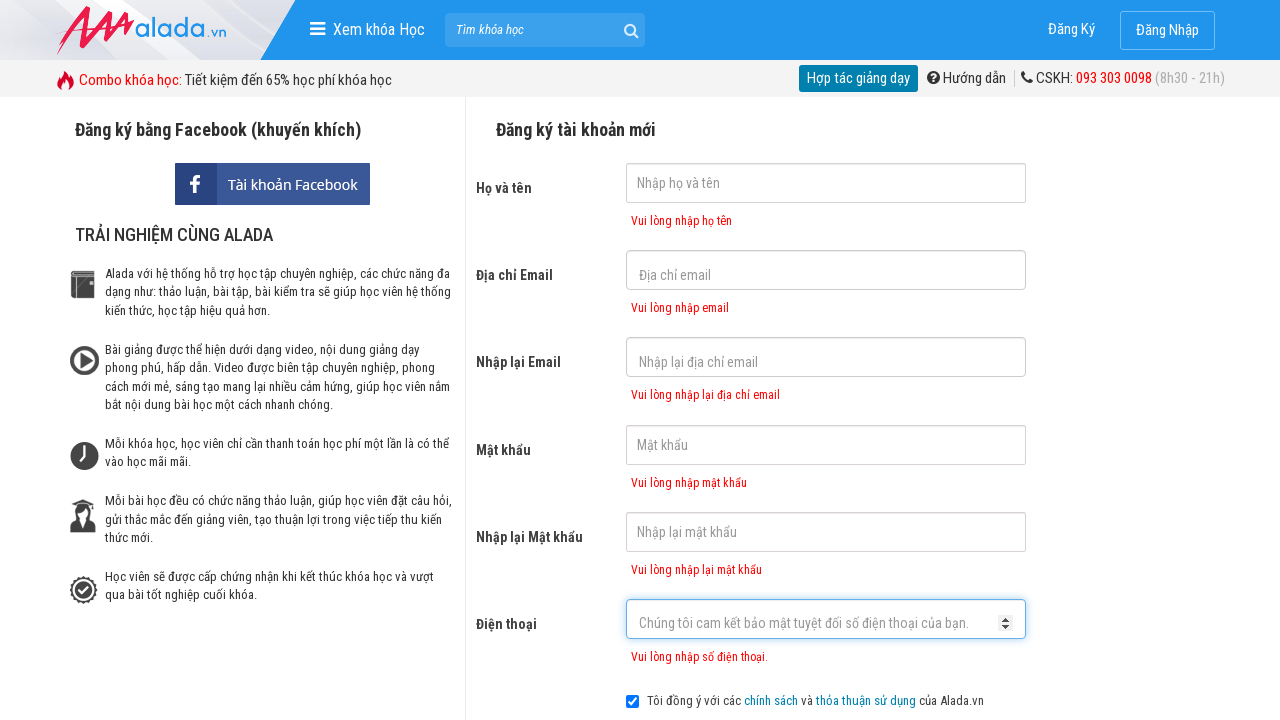

Error message appeared for firstname field validation
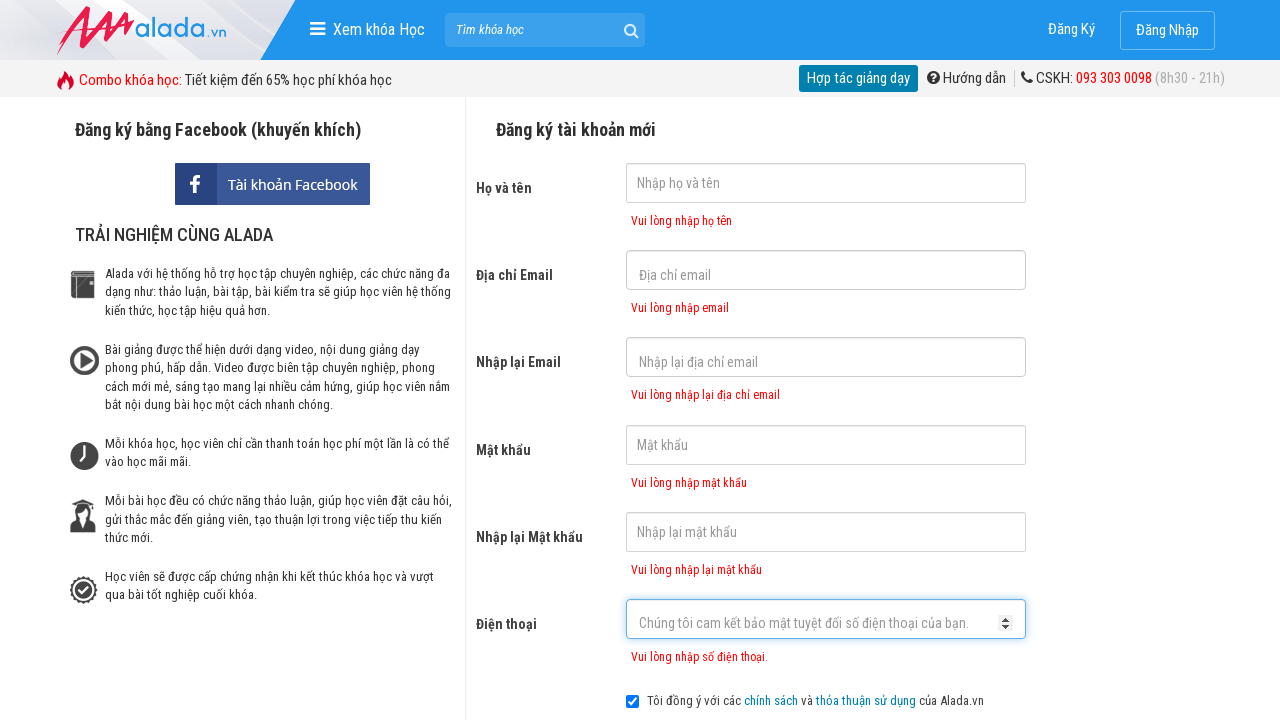

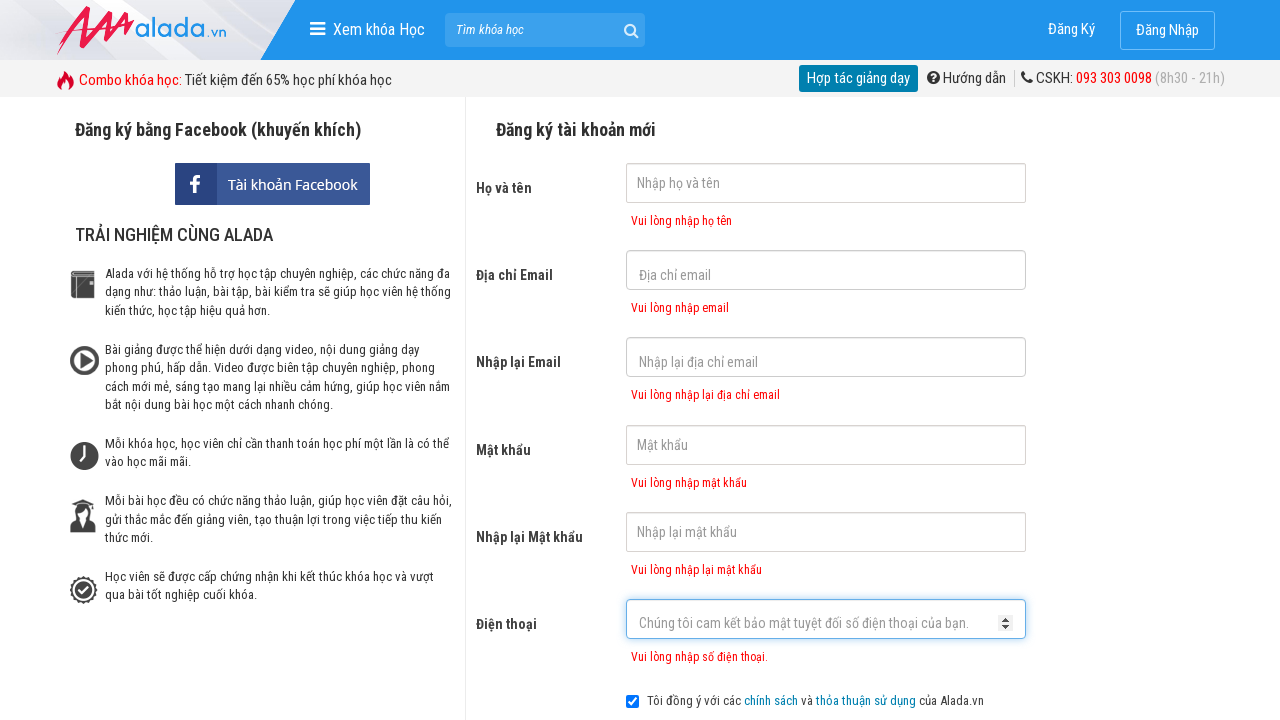